Tests frame handling by switching to a frame and filling a text input field within it

Starting URL: https://ui.vision/demo/webtest/frames/

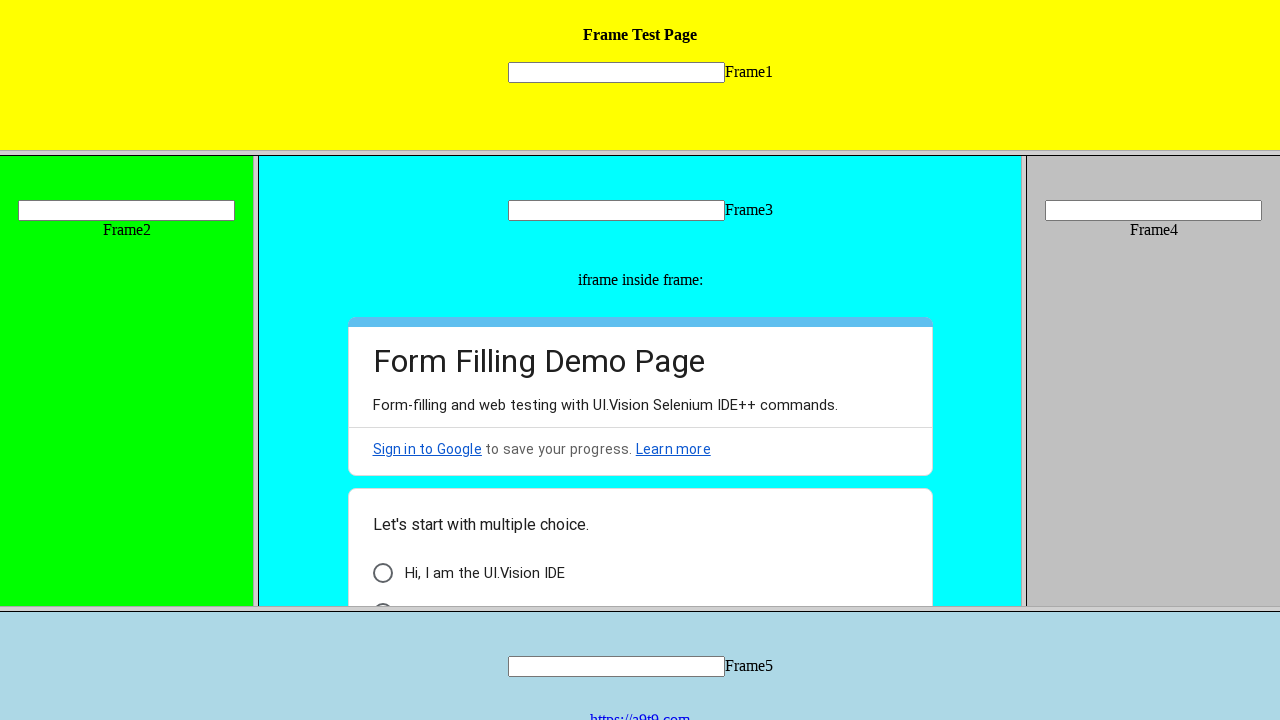

Waited for frame_1 element to be present in DOM
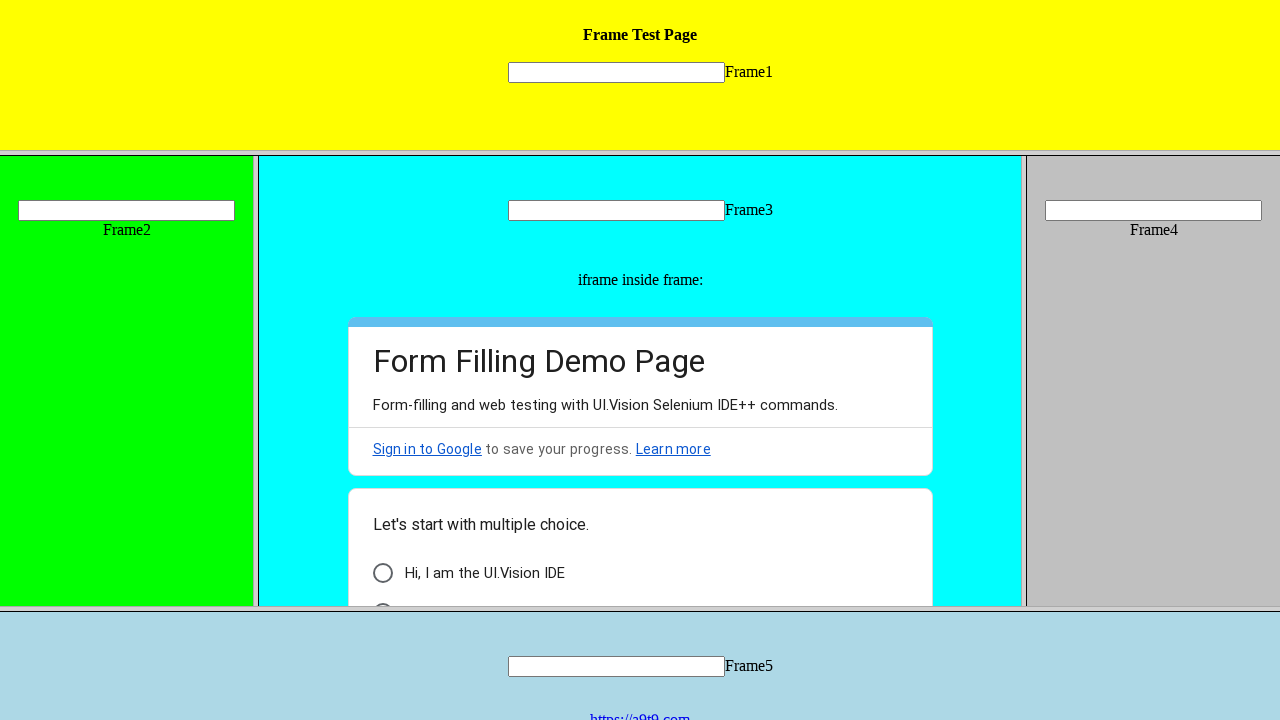

Switched to frame_1 content frame
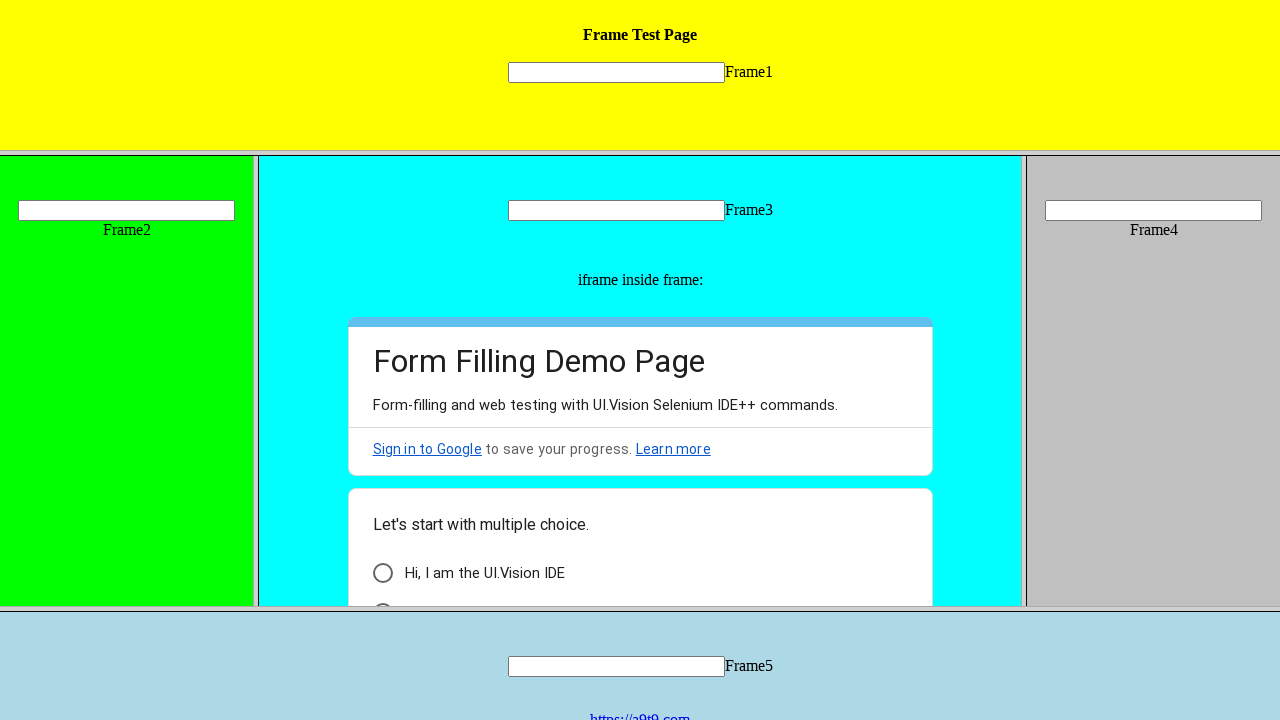

Filled text input field 'mytext1' within frame with 'test' on //input[@name='mytext1']
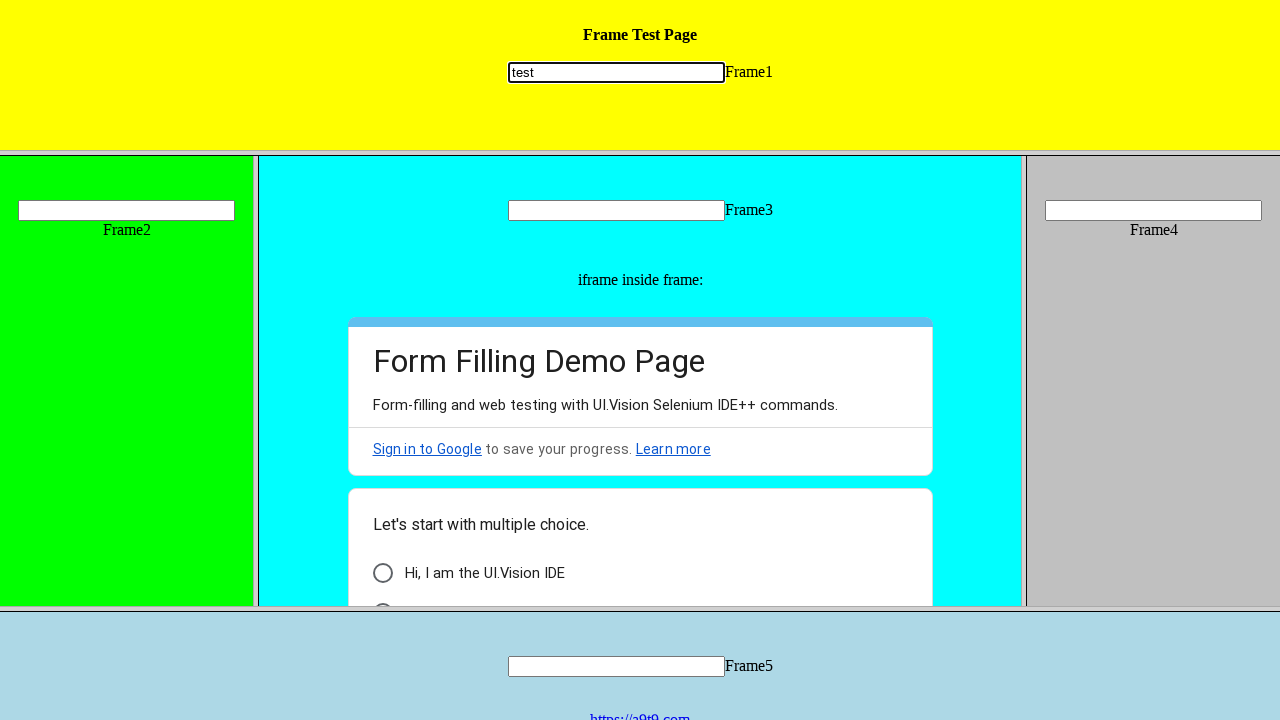

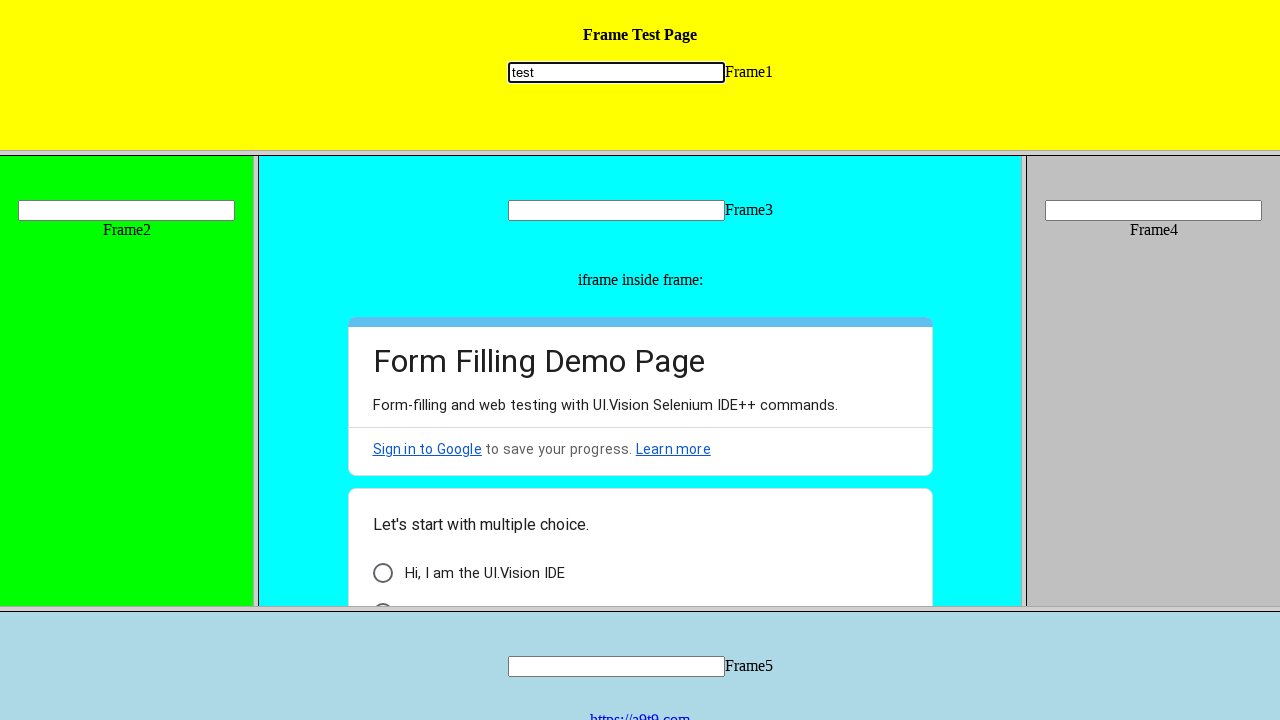